Tests a waiting scenario where a button becomes clickable after a delay, clicks it, and verifies a success message appears

Starting URL: http://suninjuly.github.io/wait2.html

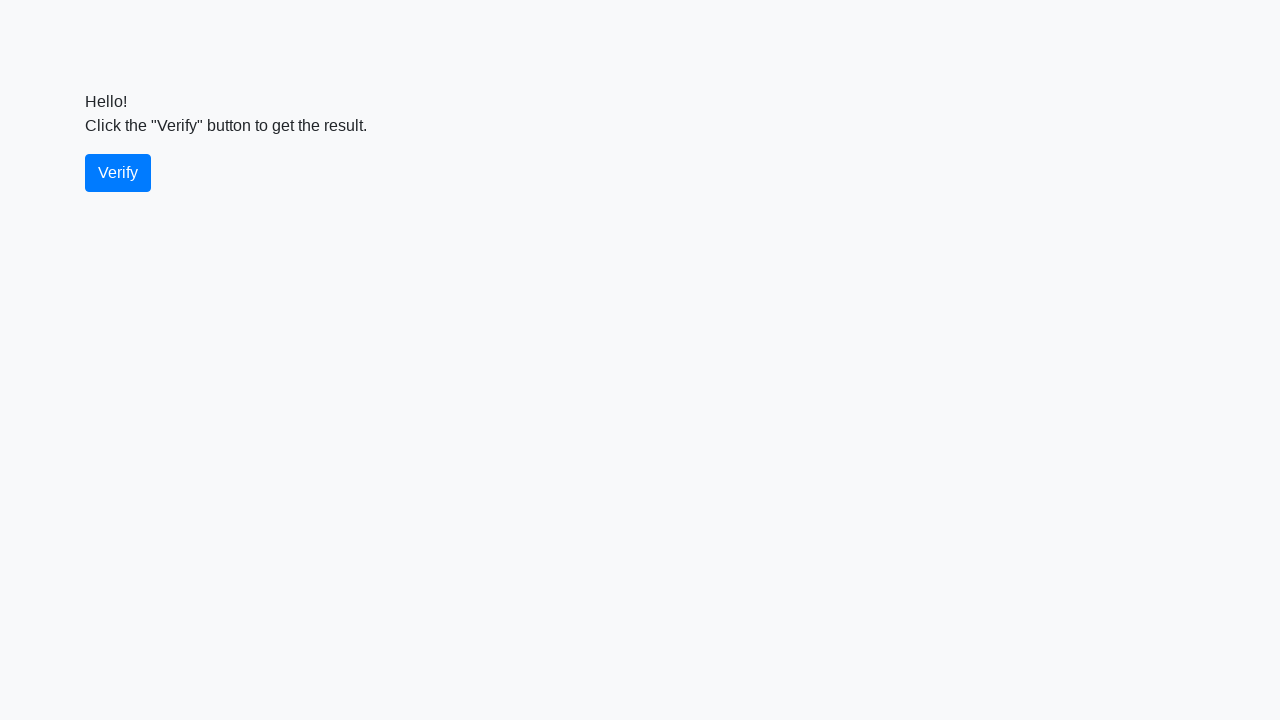

Navigated to wait2.html test page
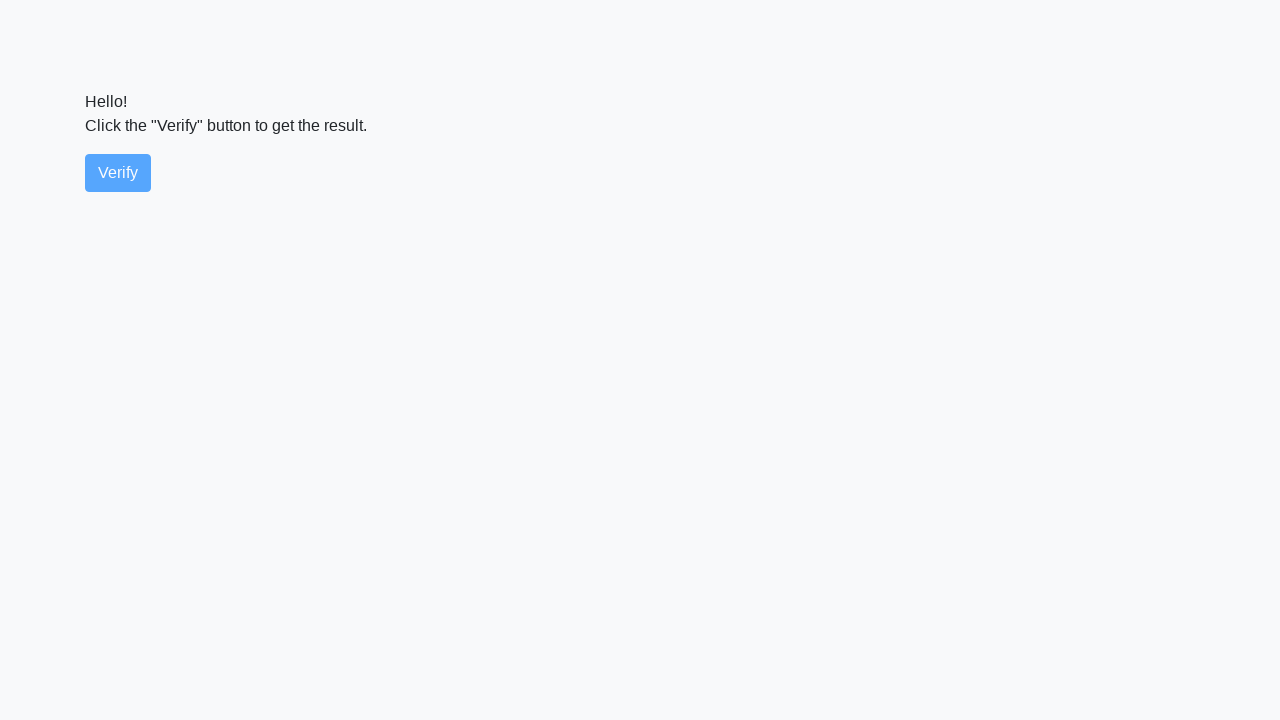

Verify button became visible after waiting
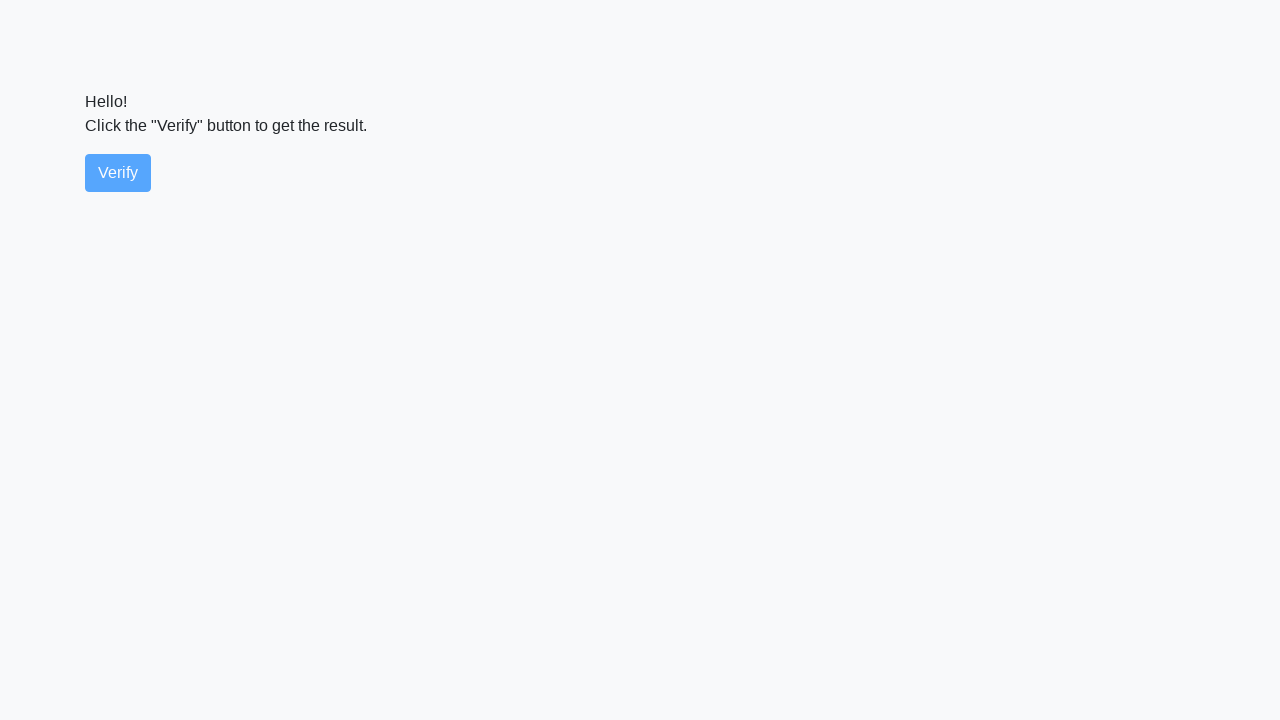

Clicked the verify button at (118, 173) on #verify
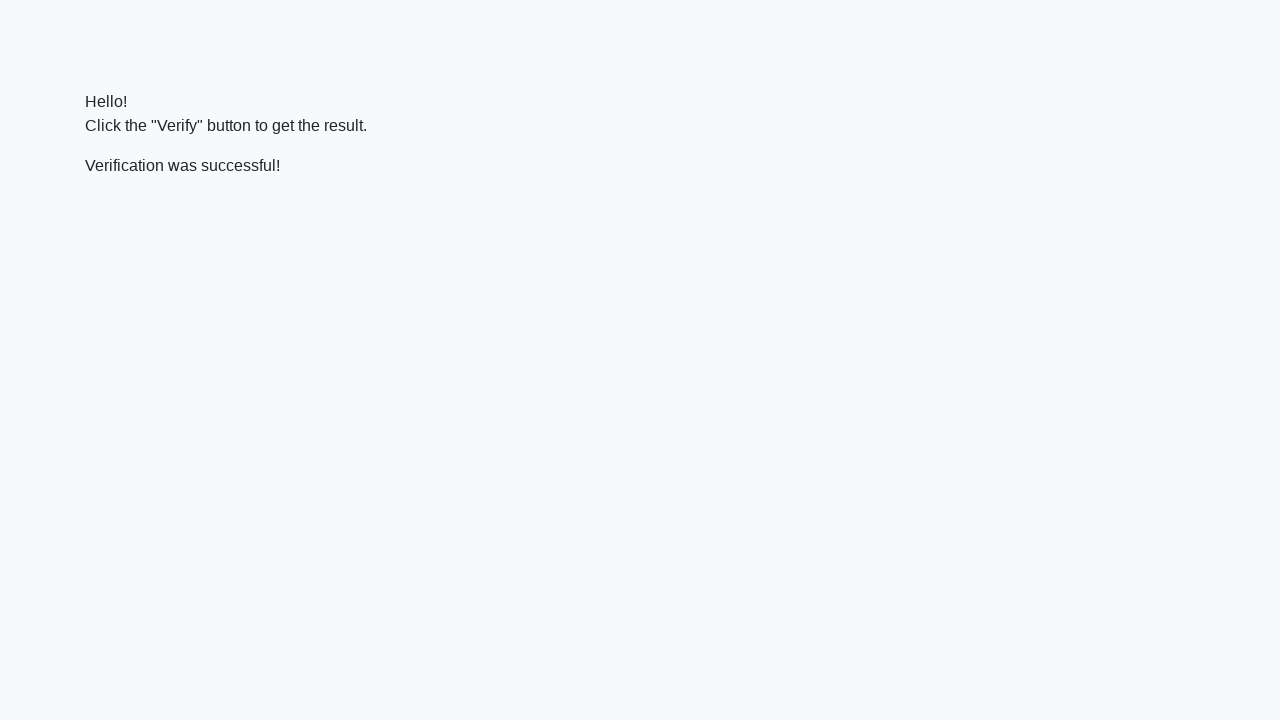

Success message element appeared
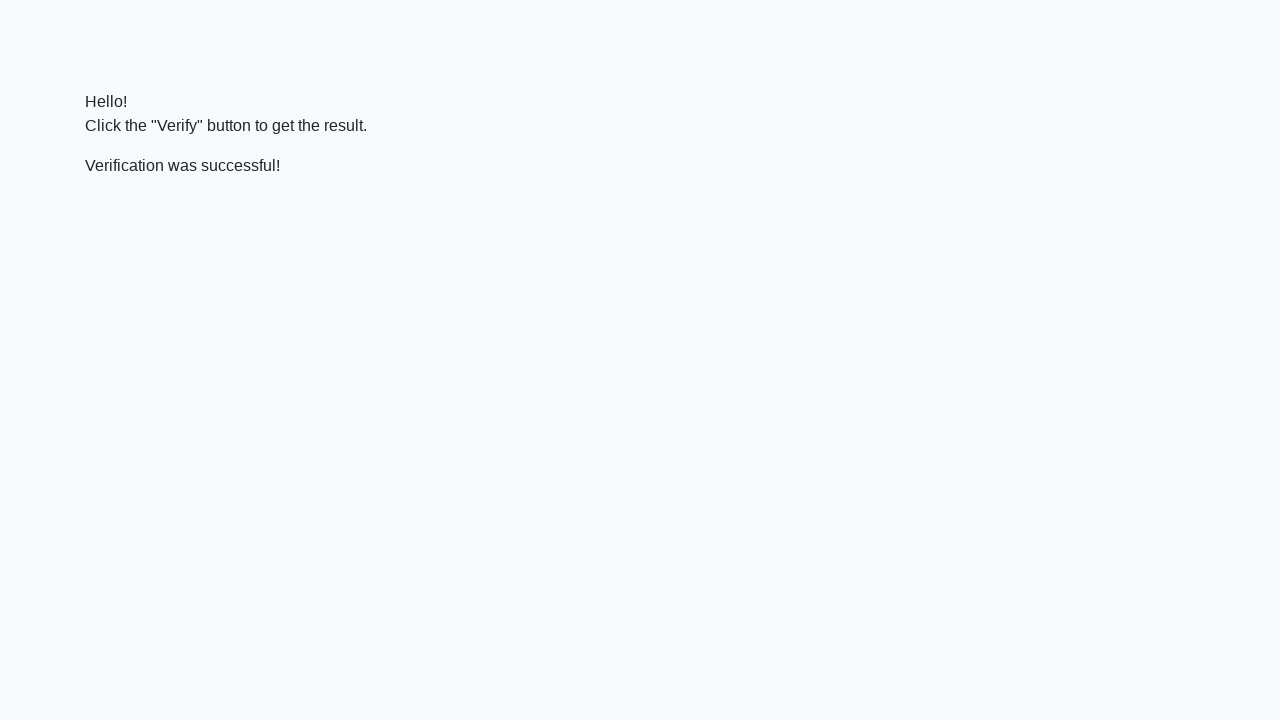

Located the verify message element
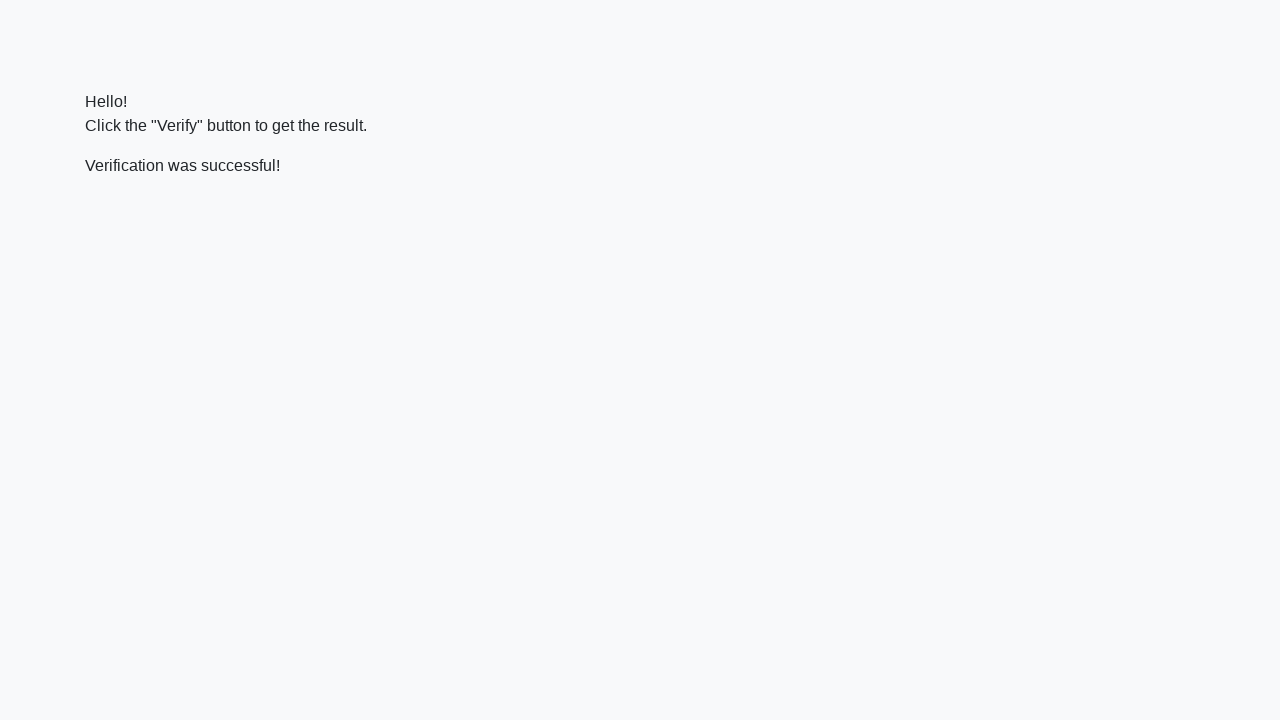

Verified that success message contains 'successful'
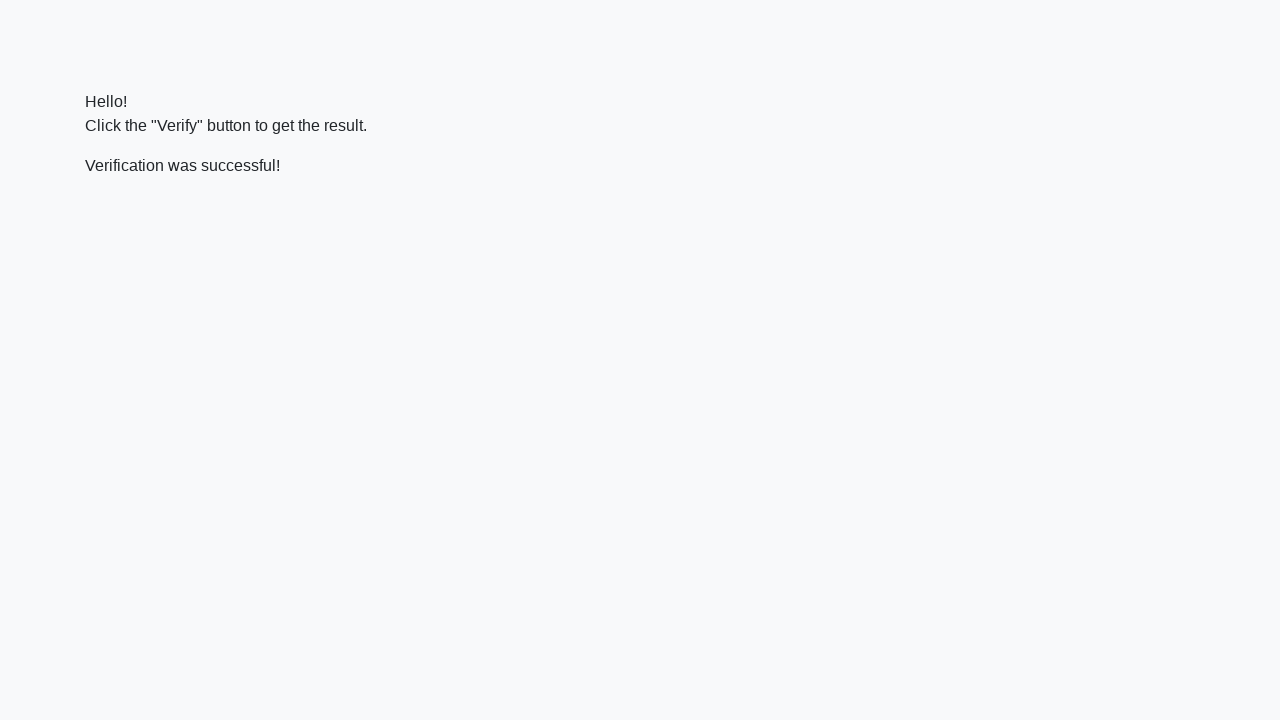

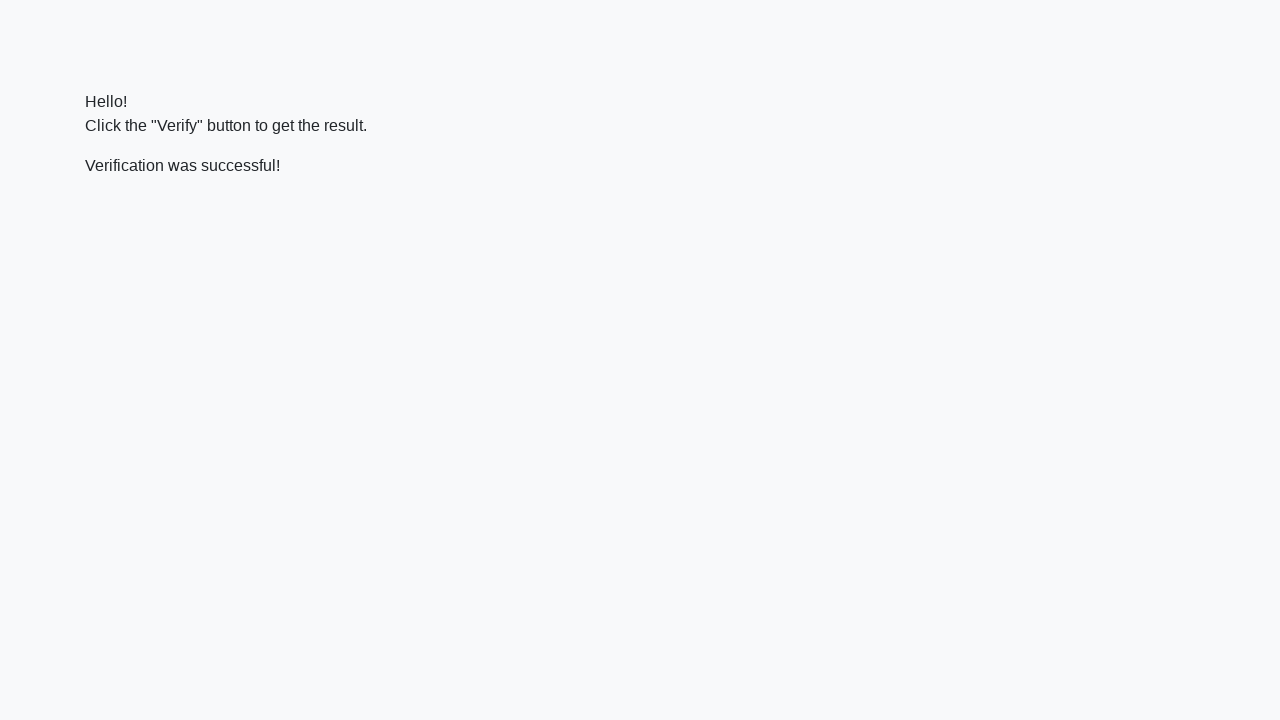